Navigates to jQuery API documentation page, scrolls to a blue box element inside an iframe, and double-clicks it to change its color

Starting URL: https://api.jquery.com/dblclick/

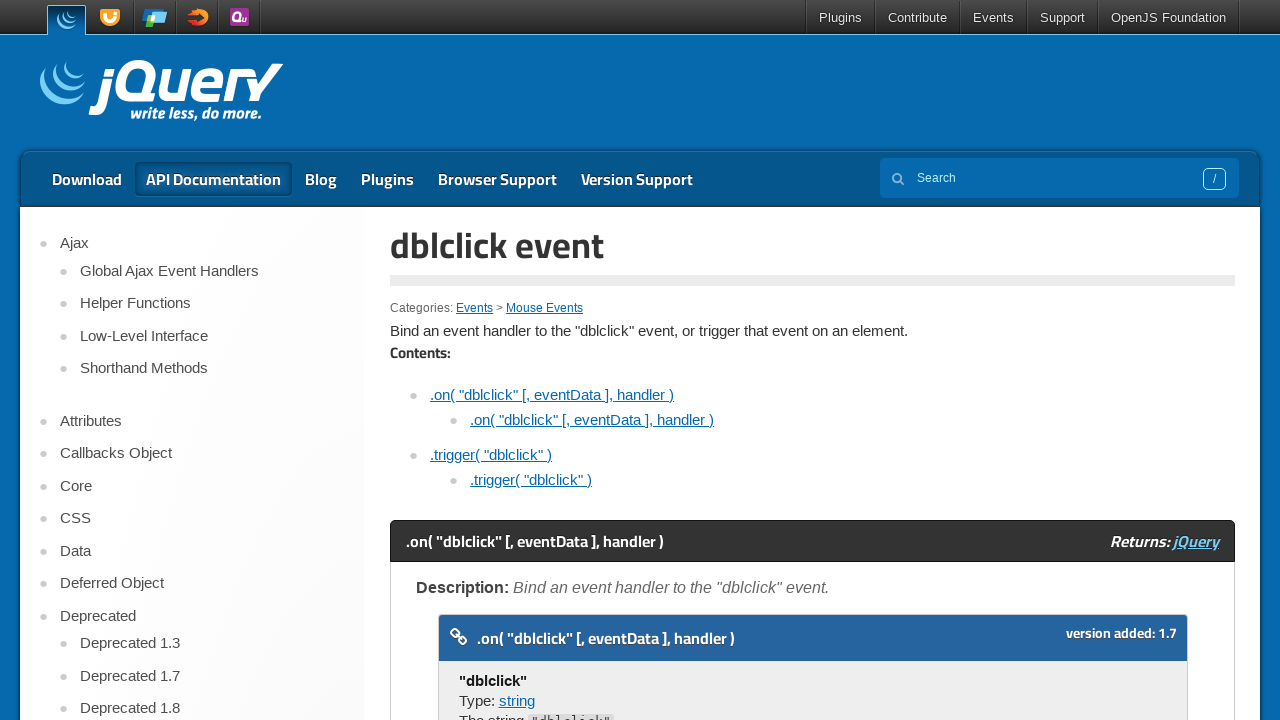

Located the first iframe on the page
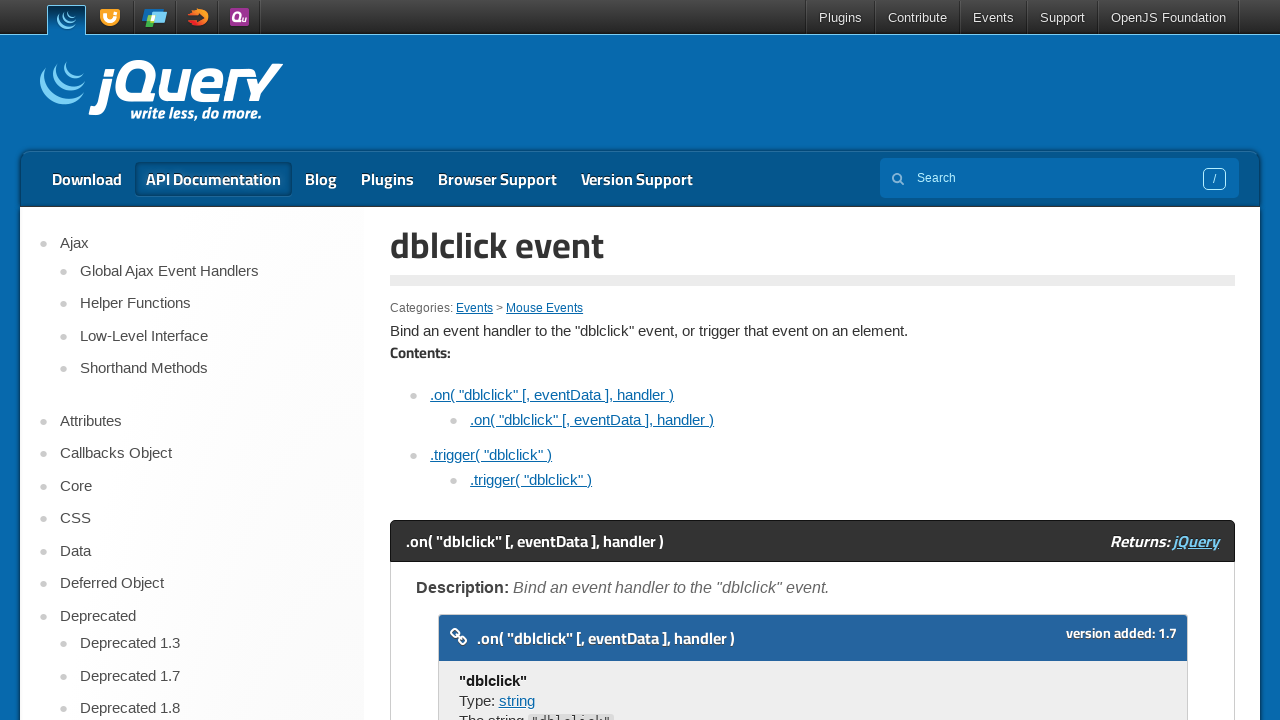

Located the div element inside iframe body
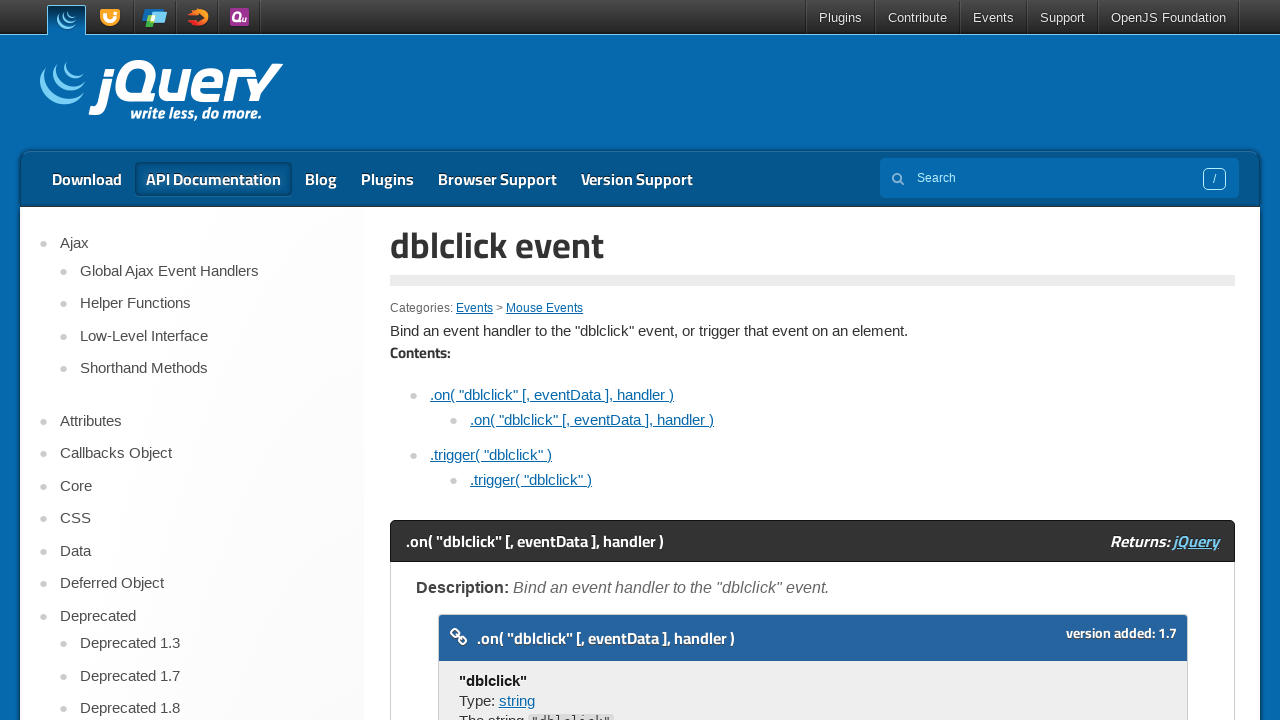

Scrolled blue box element into view
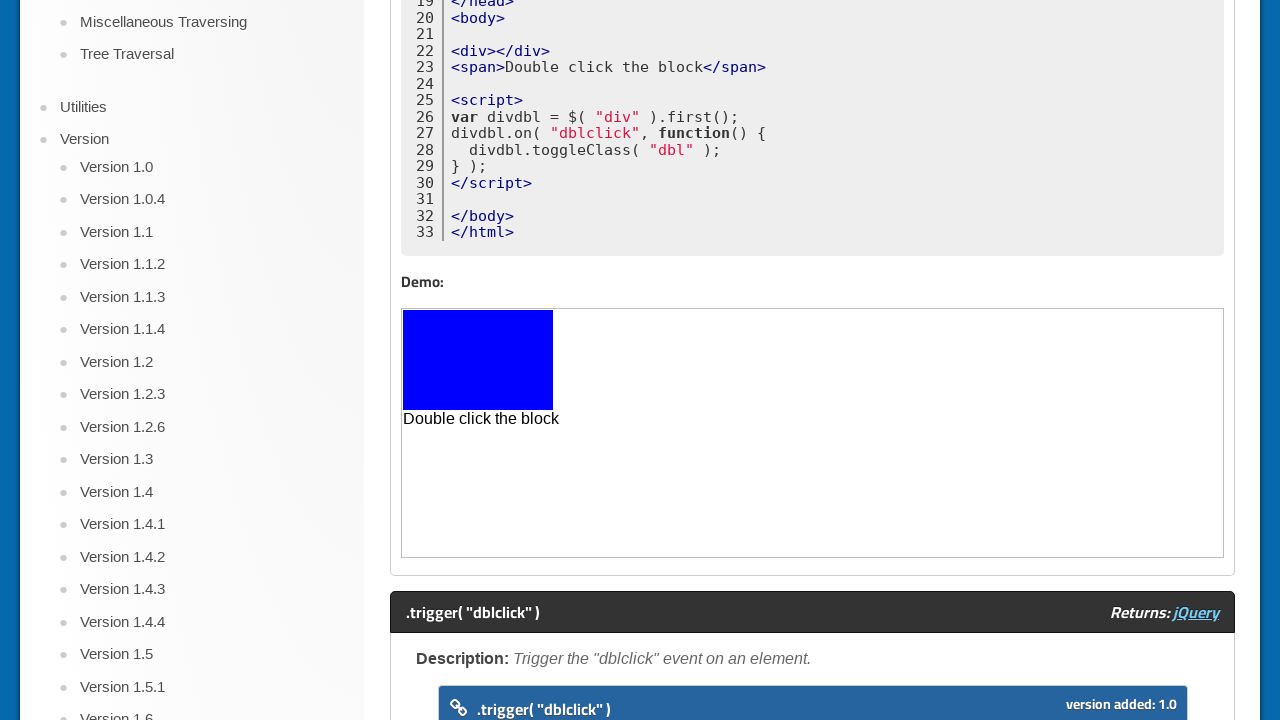

Retrieved initial background color: rgb(0, 0, 255)
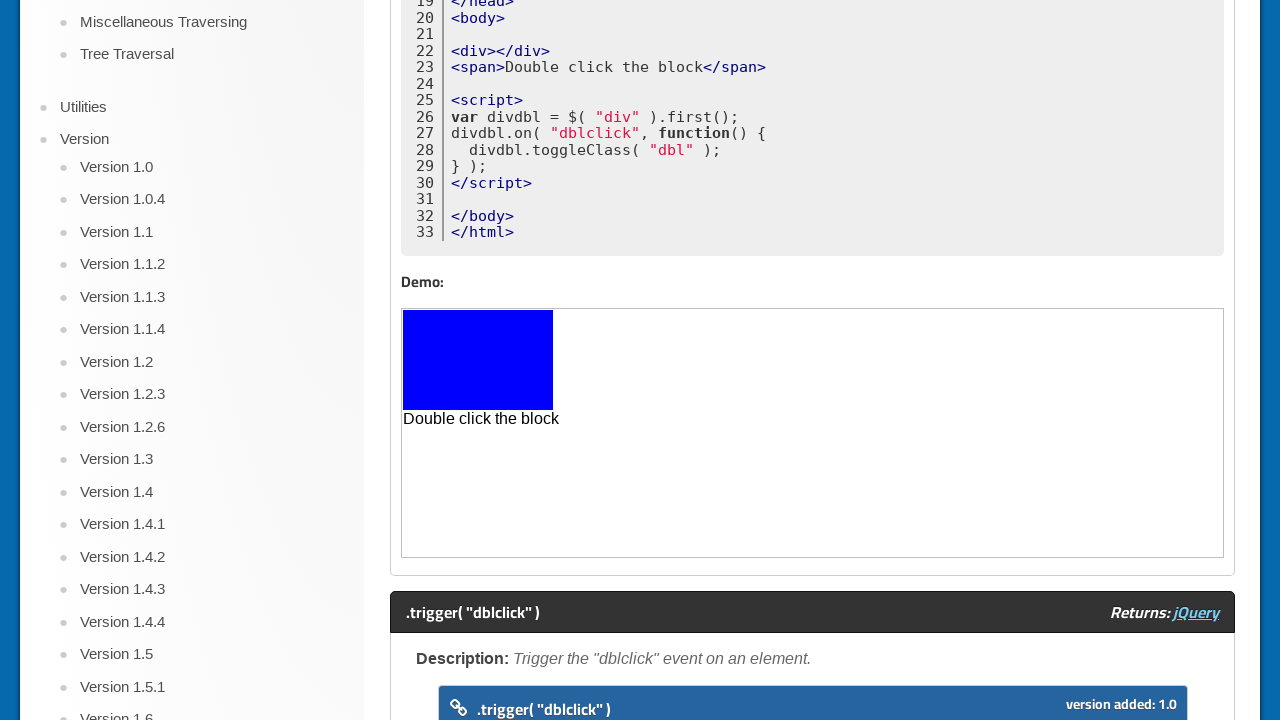

Double-clicked on the blue box element at (478, 360) on iframe >> nth=0 >> internal:control=enter-frame >> body > div
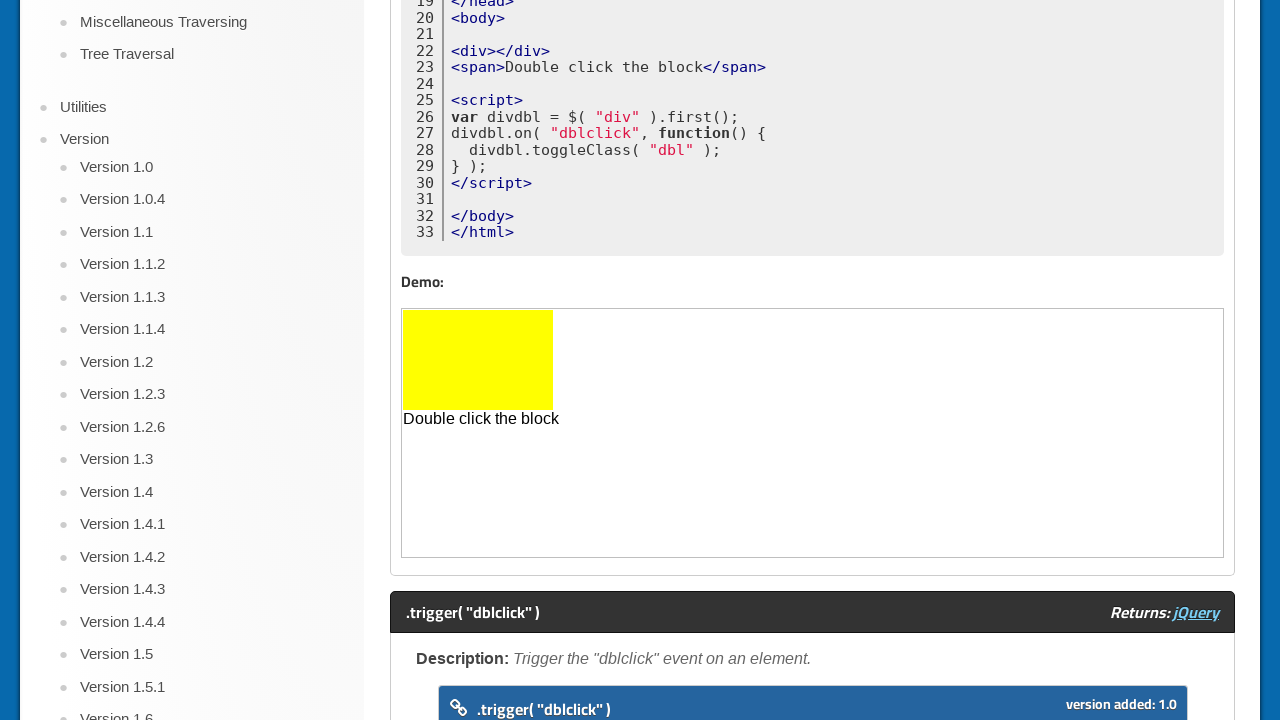

Retrieved changed background color: rgb(255, 255, 0)
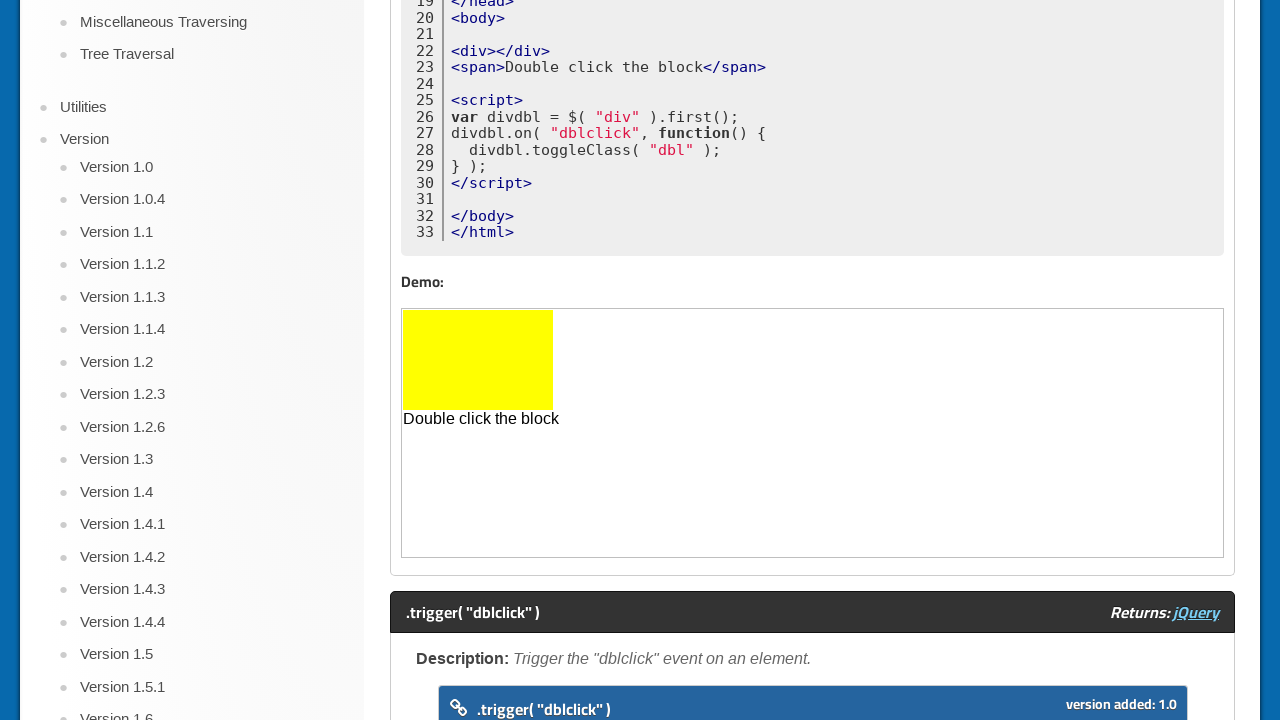

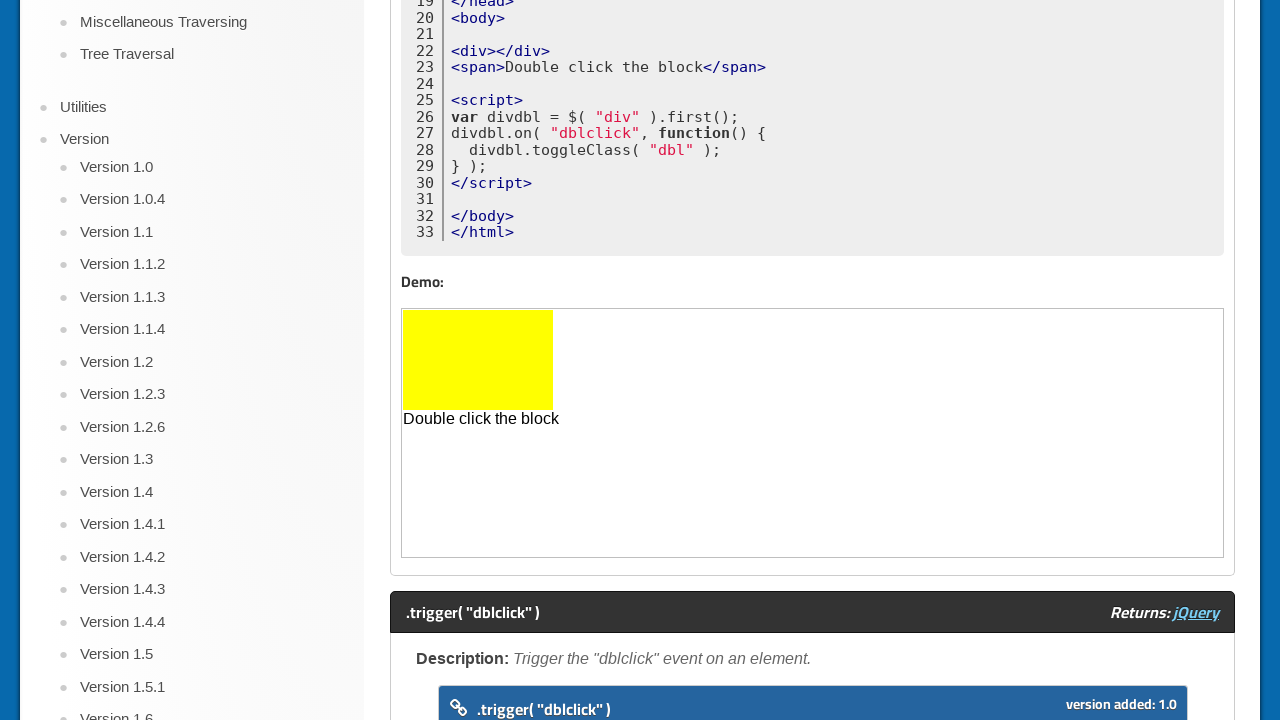